Tests iframe handling by switching to nested frames and clicking a button inside the nested frame

Starting URL: https://www.leafground.com/frame.xhtml

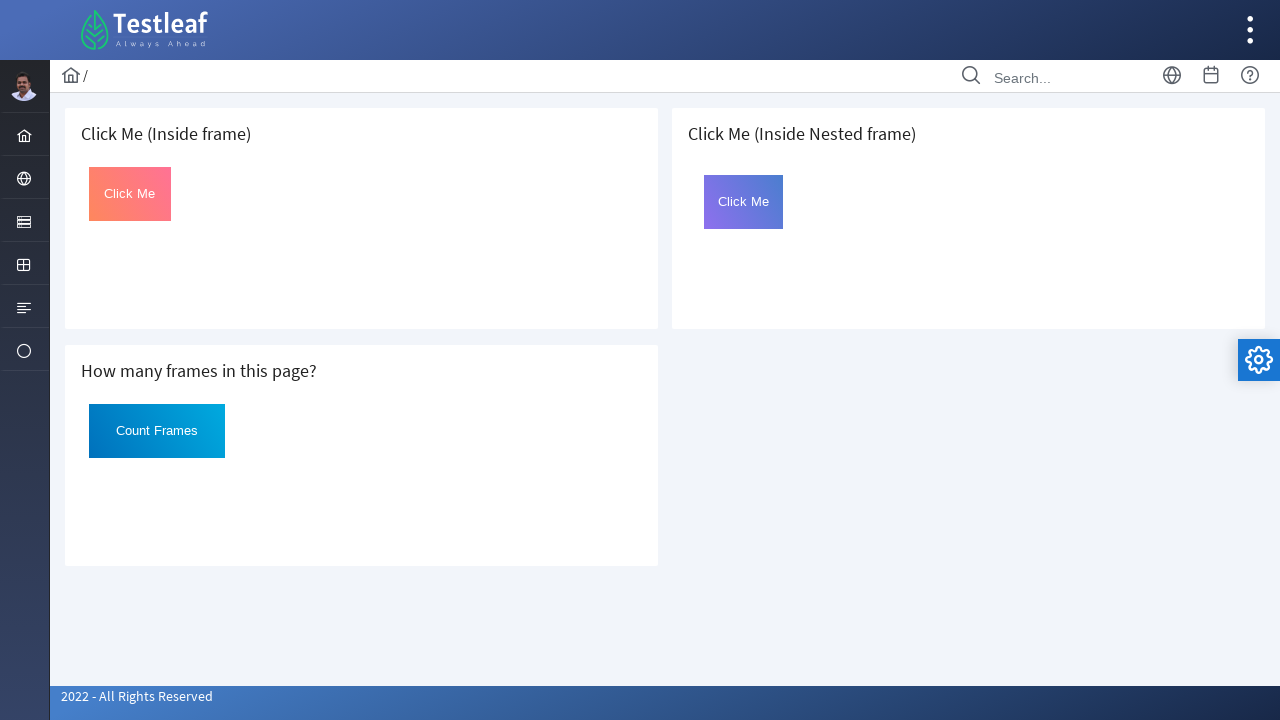

Located outer iframe using xpath selector
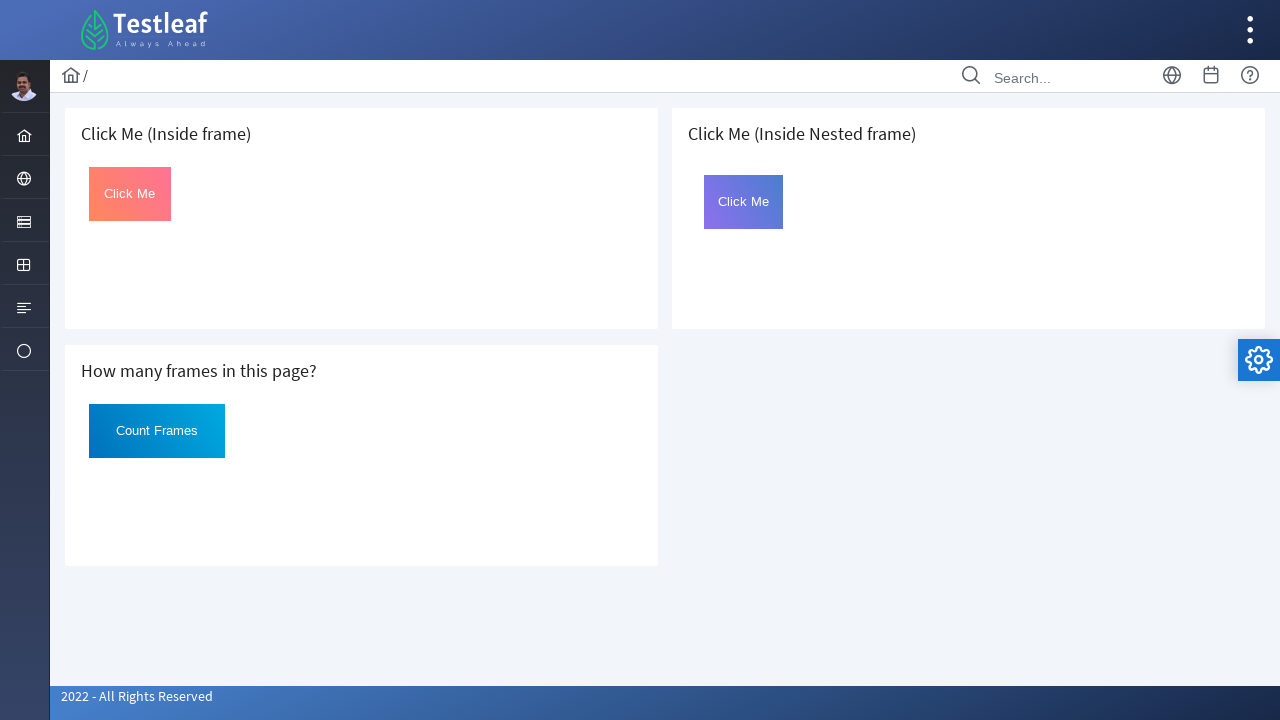

Switched to nested frame 'frame2' and clicked the button with id 'Click' at (744, 202) on xpath=//h5[contains(text(),'Click Me (Inside Nested frame)')]/following-sibling:
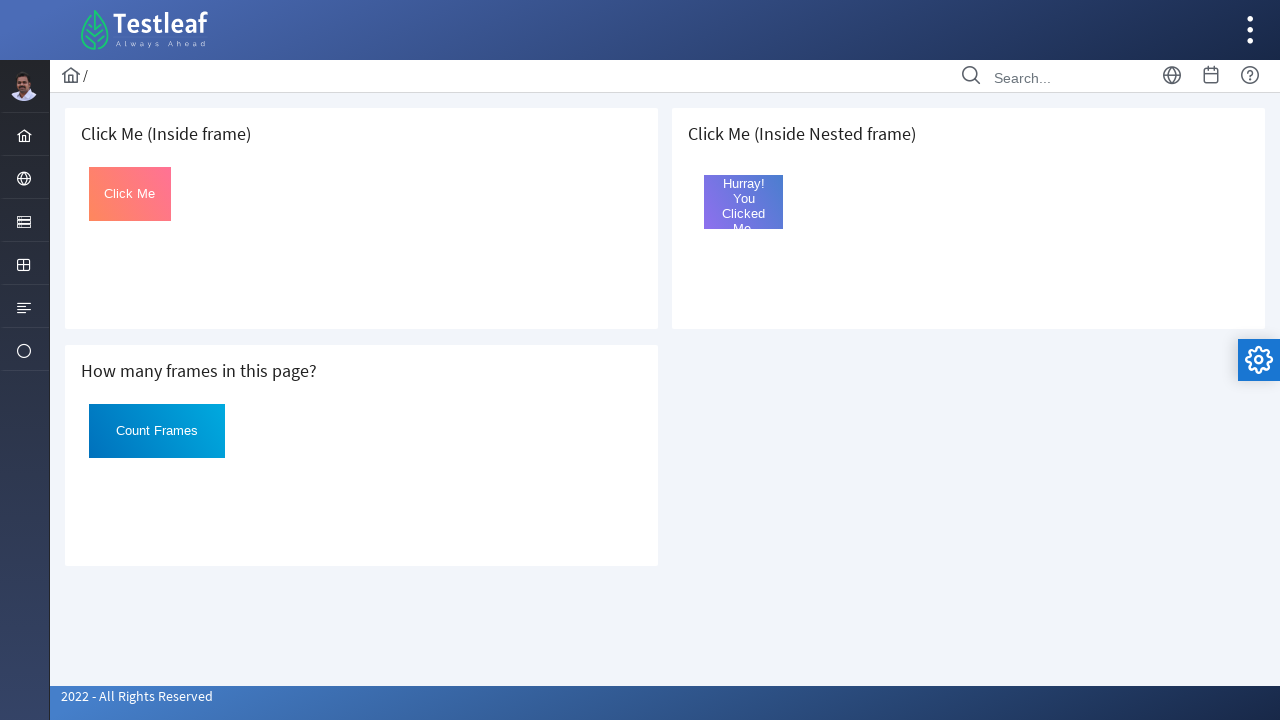

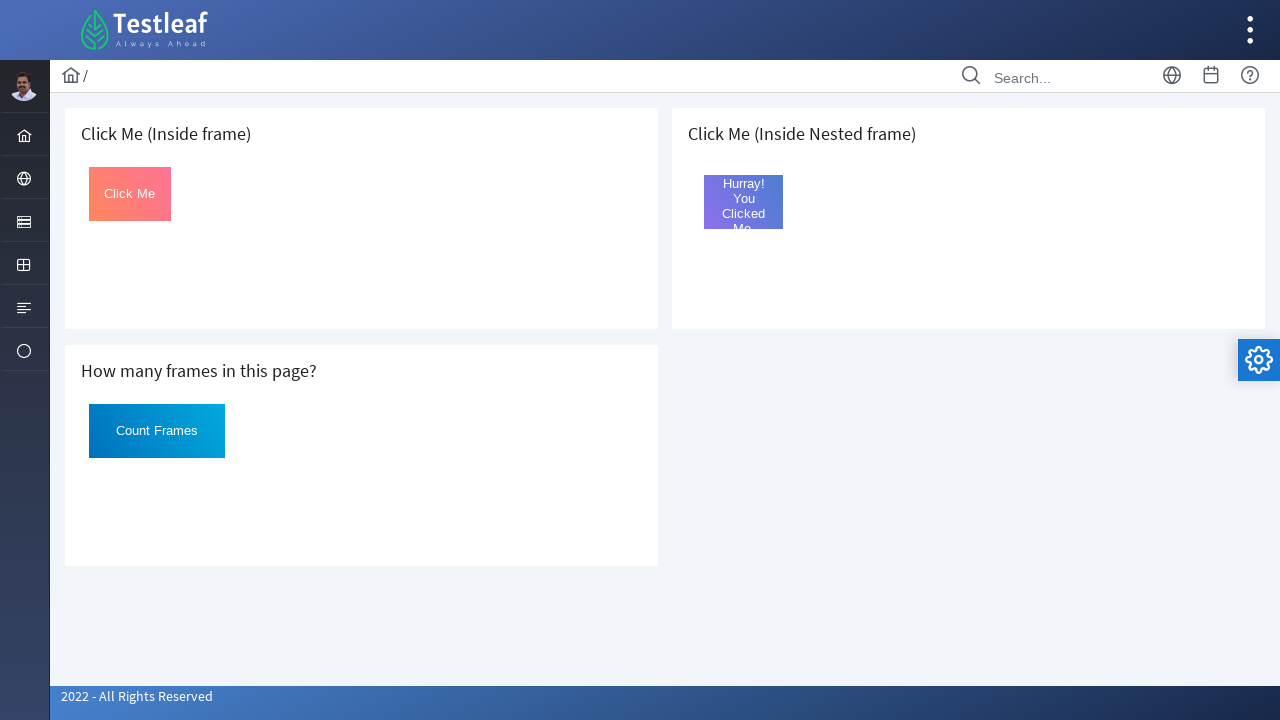